Tests clicking a hidden radio button on a Selenium practice page by selecting the male radio option

Starting URL: https://automationeveryday.blogspot.com/2020/04/selenium-practice-hidden-radio-button.html

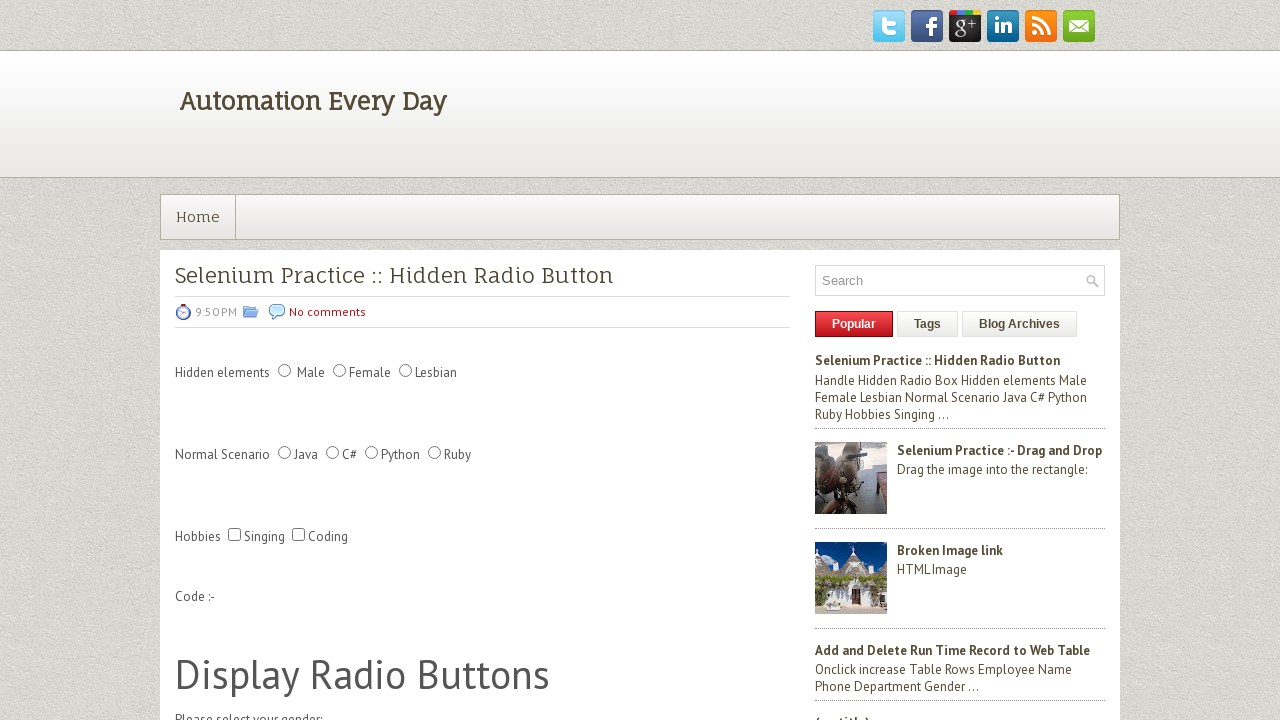

Clicked the hidden male radio button at (284, 370) on xpath=//*[@id='male'][2]
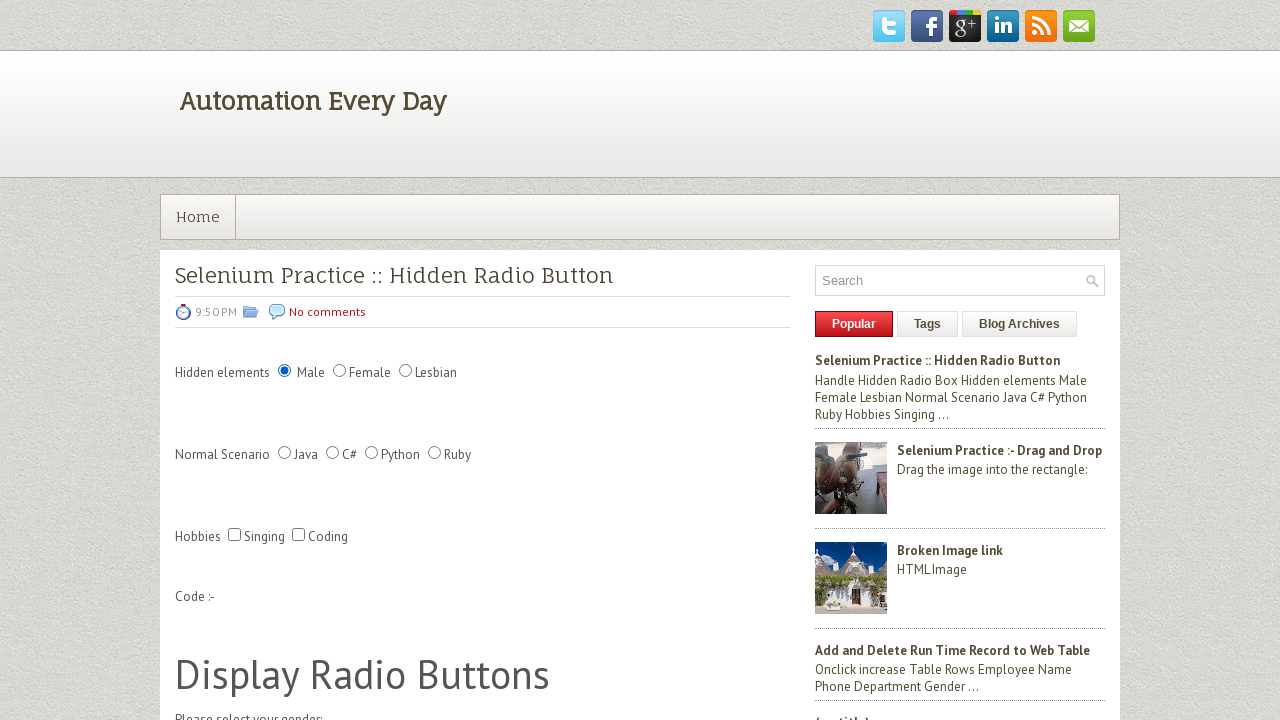

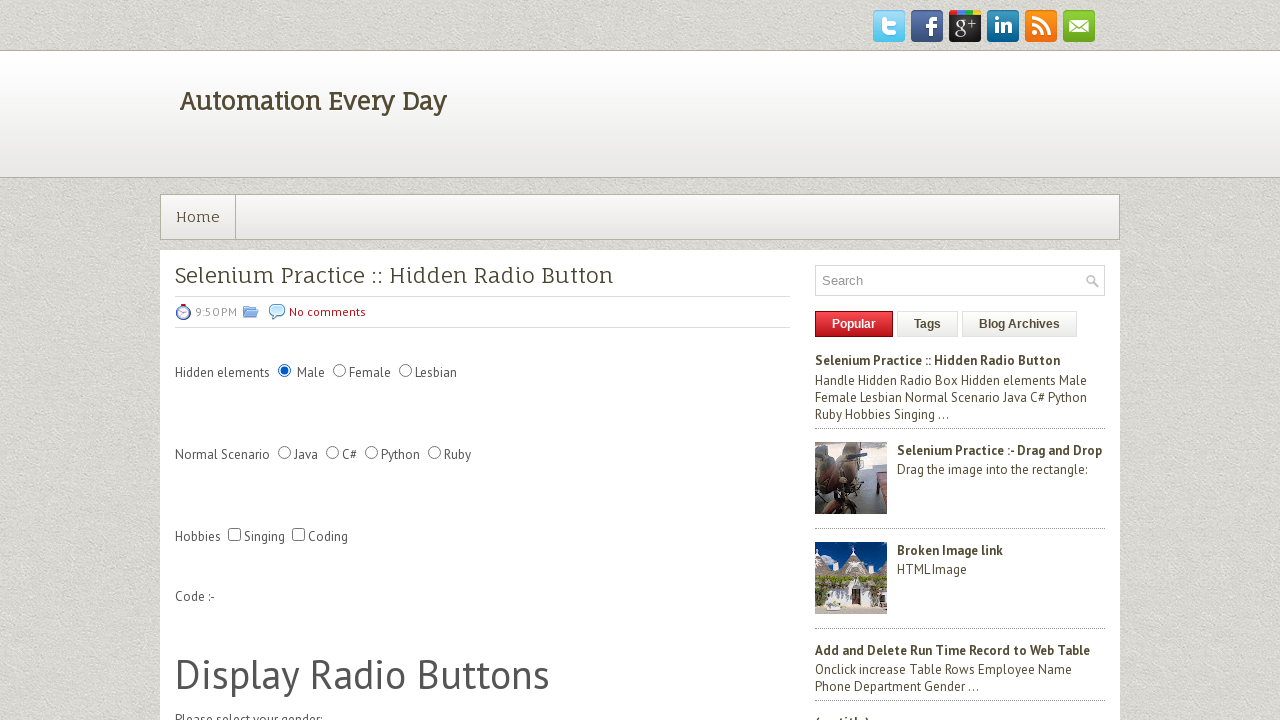